Tests that the "Clear completed" button is hidden when no items are completed.

Starting URL: https://demo.playwright.dev/todomvc

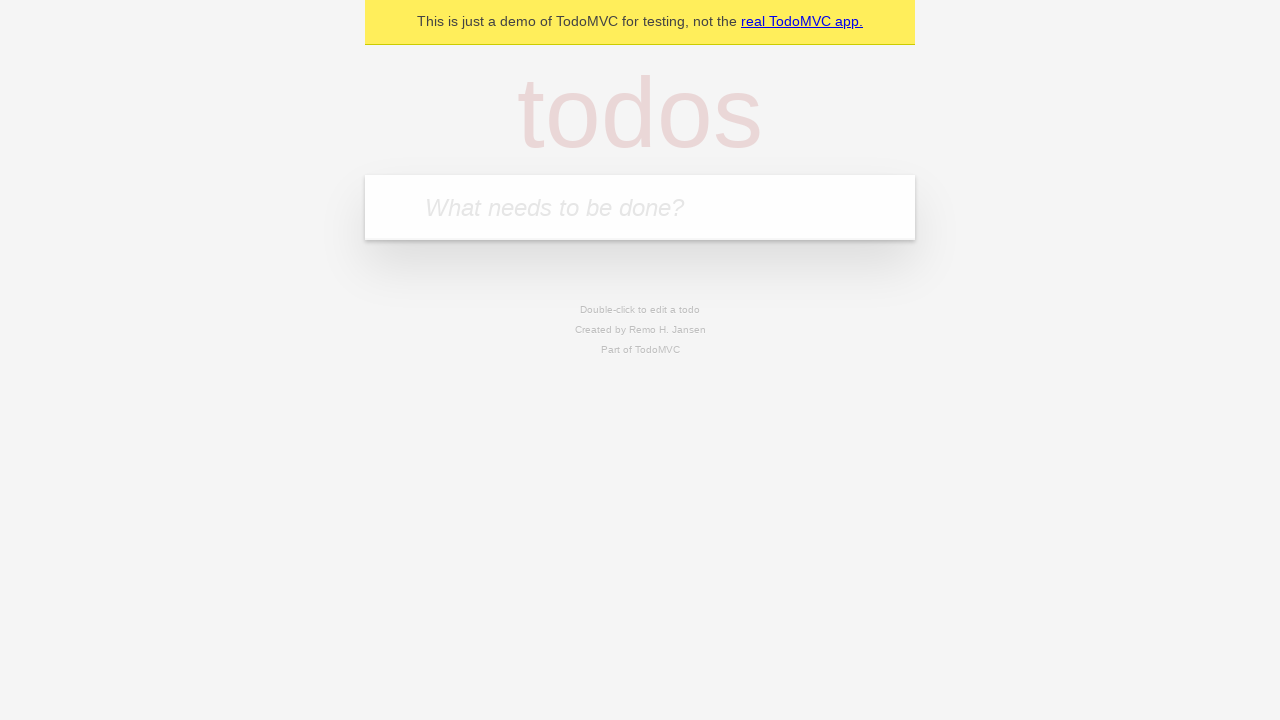

Filled new todo field with 'buy some cheese' on .new-todo
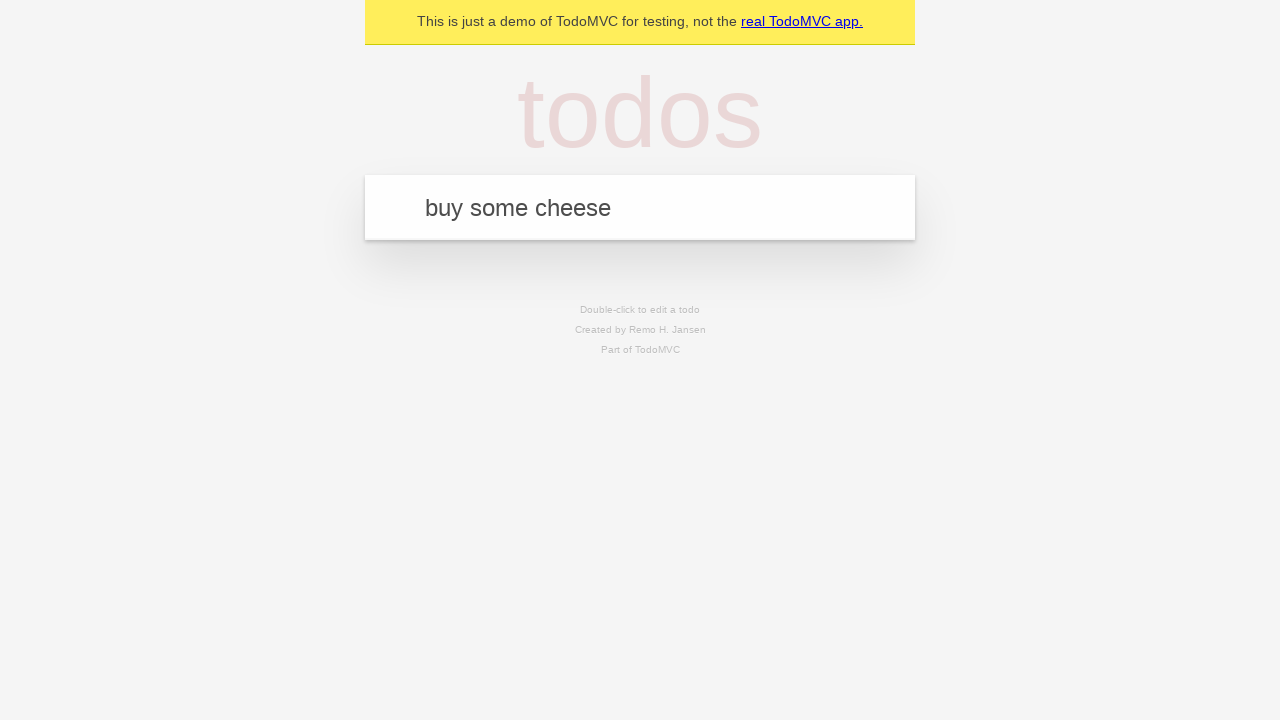

Pressed Enter to create first todo item on .new-todo
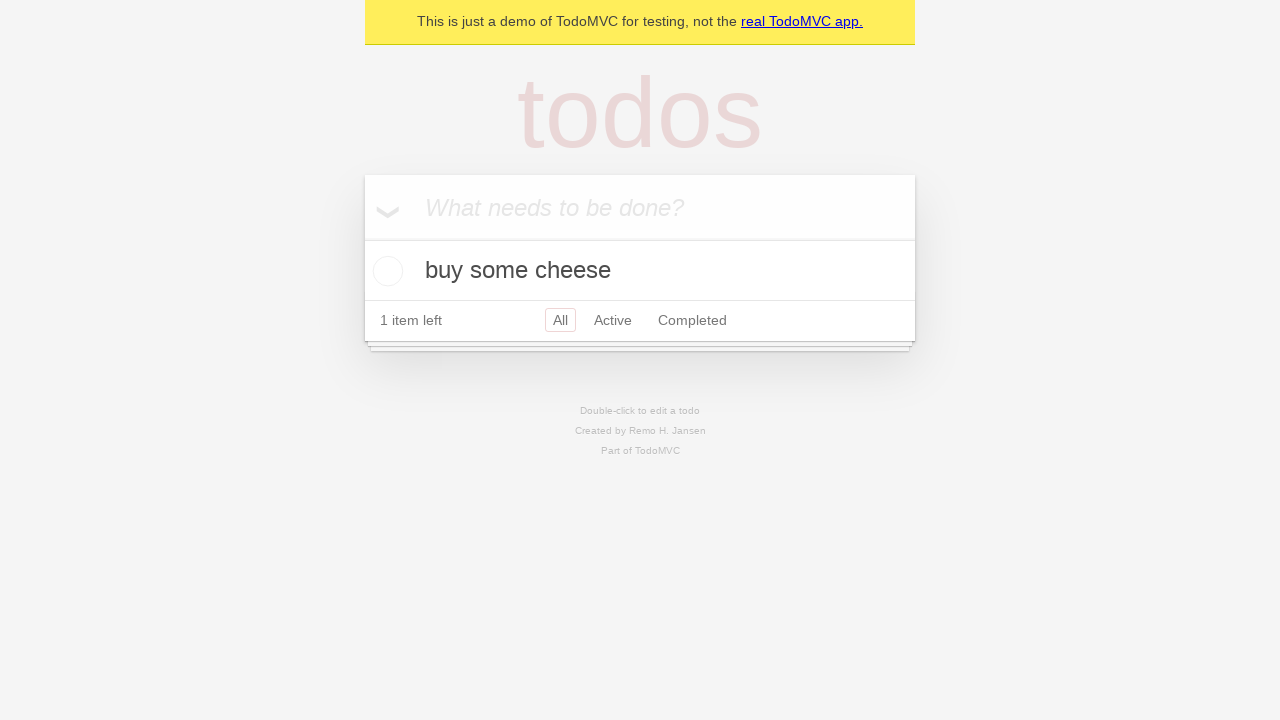

Filled new todo field with 'feed the cat' on .new-todo
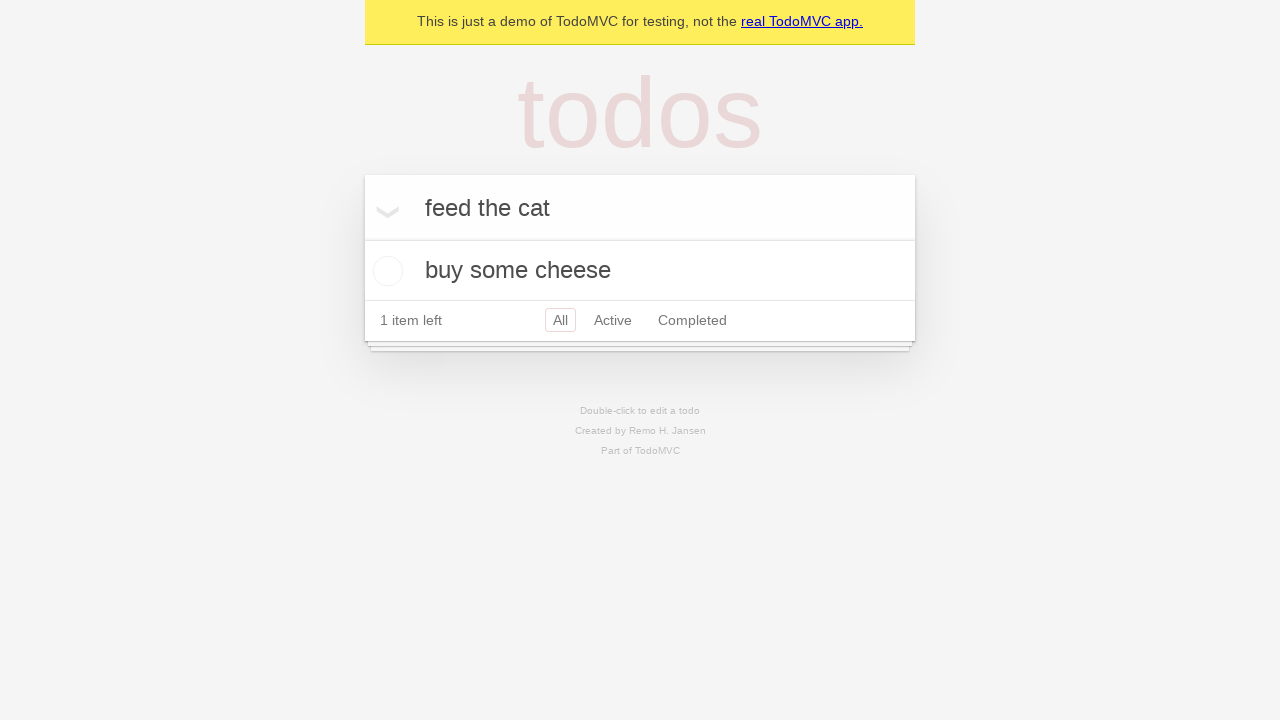

Pressed Enter to create second todo item on .new-todo
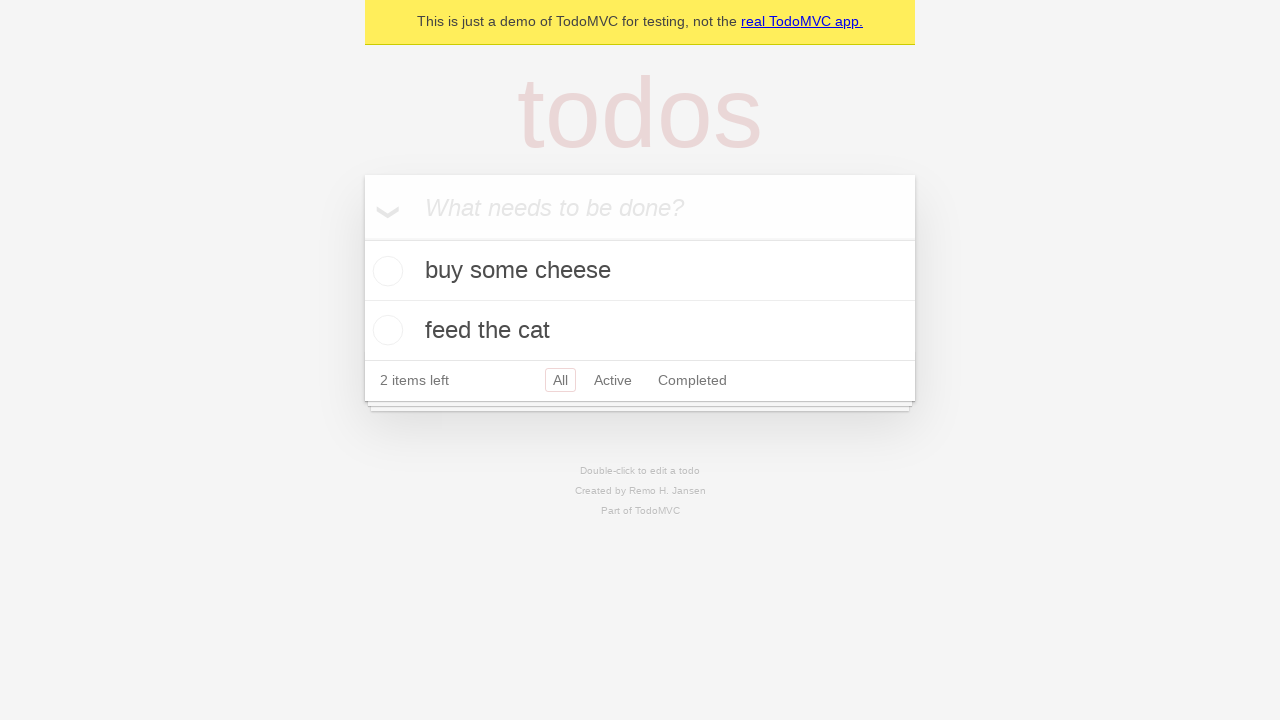

Filled new todo field with 'book a doctors appointment' on .new-todo
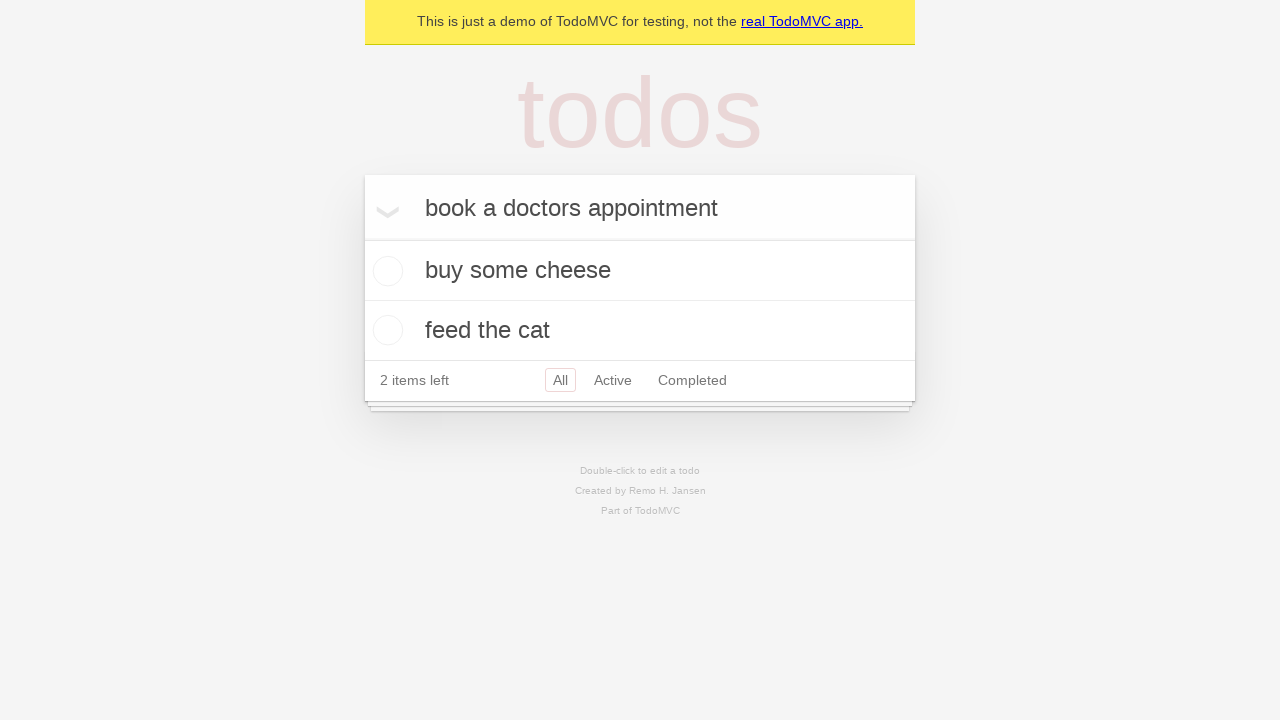

Pressed Enter to create third todo item on .new-todo
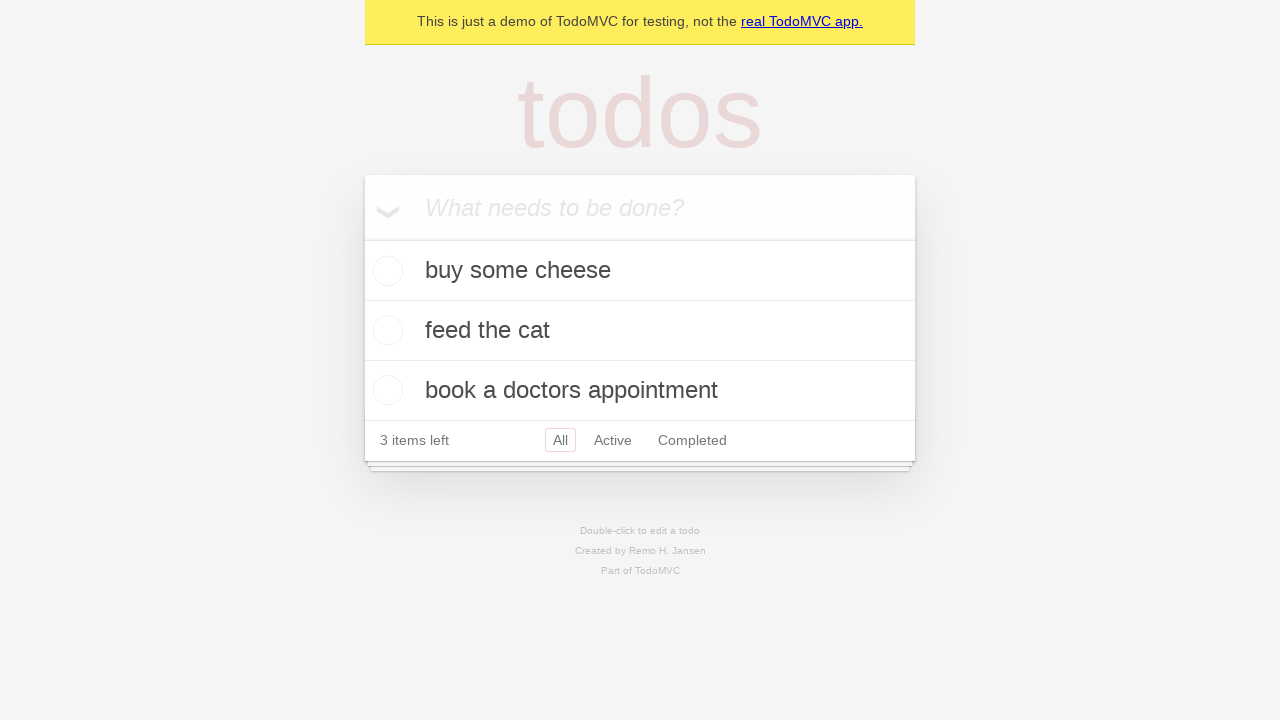

Checked first todo item as completed at (385, 271) on .todo-list li .toggle >> nth=0
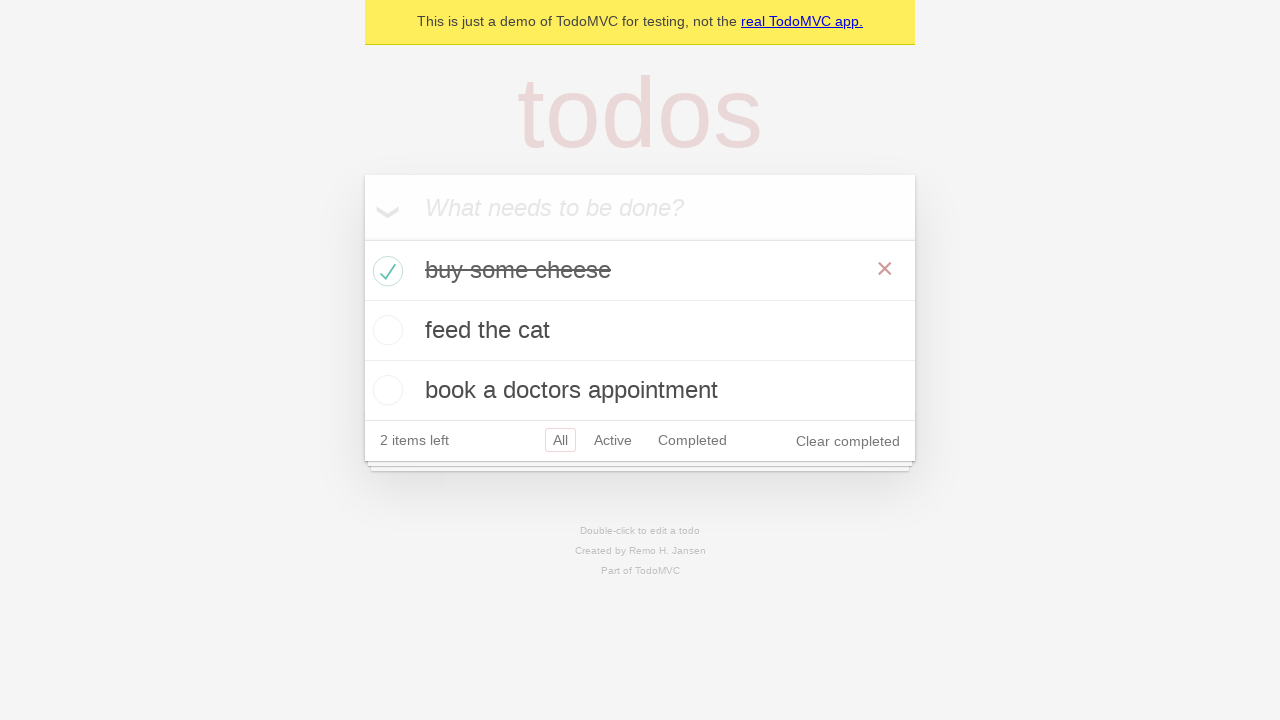

Clicked 'Clear completed' button to remove completed items at (848, 441) on .clear-completed
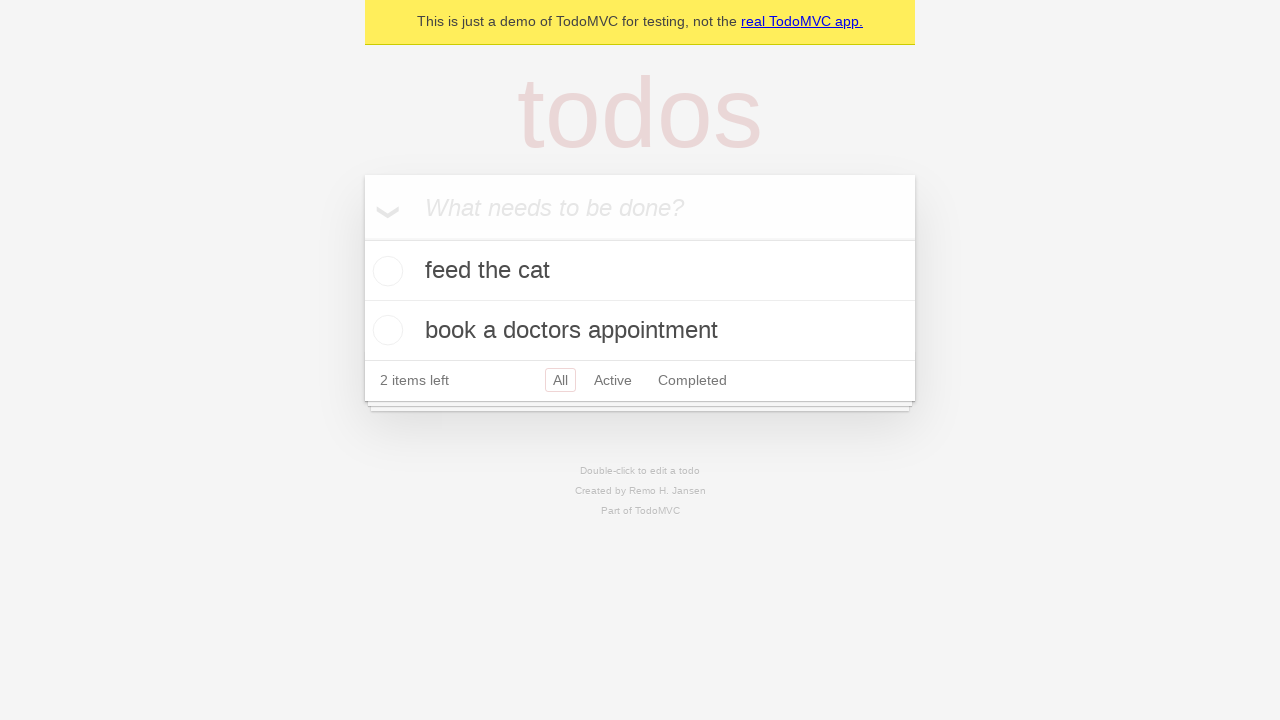

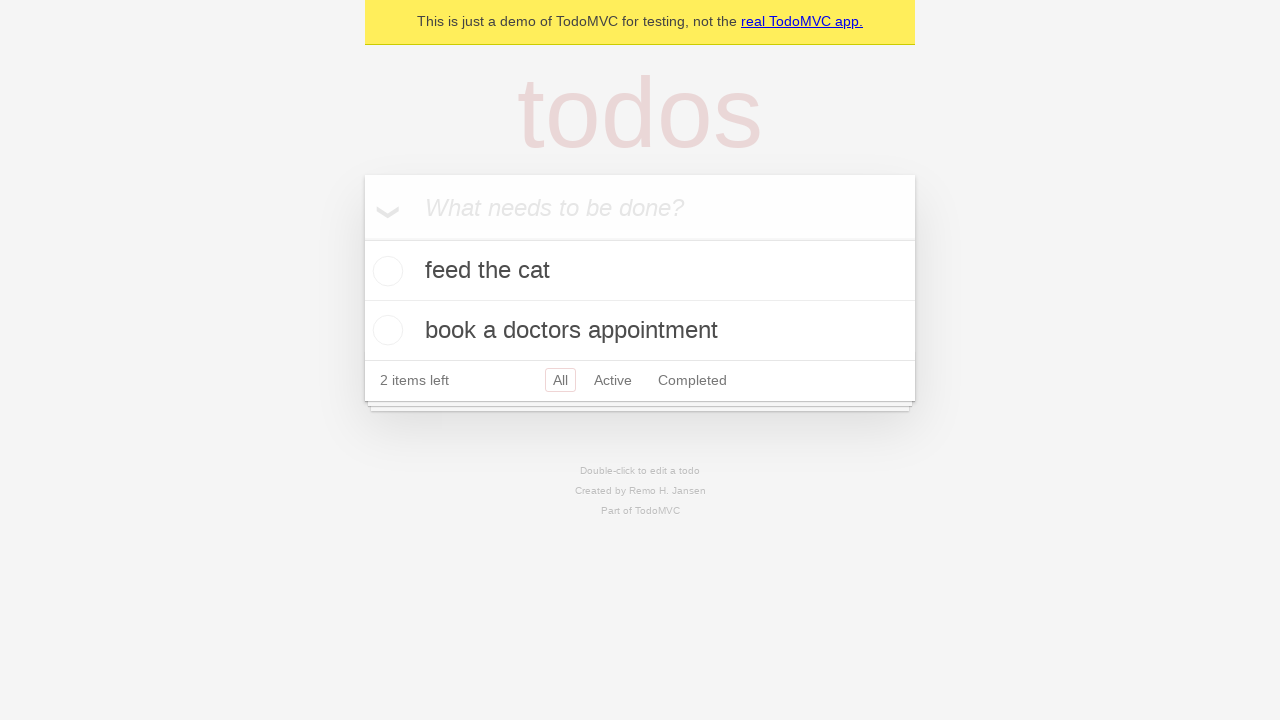